Tests multiple select dropdown functionality by selecting and deselecting various options using different methods

Starting URL: https://training-support.net/webelements/selects

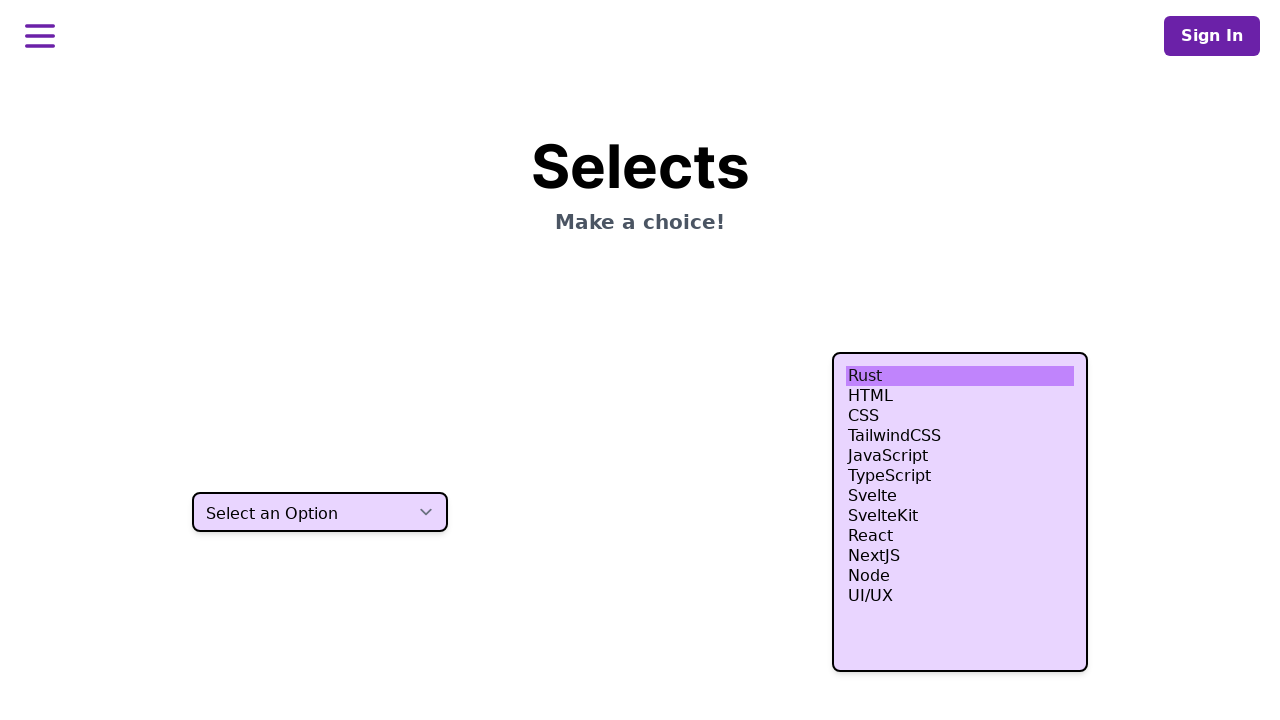

Located the multiple select dropdown element
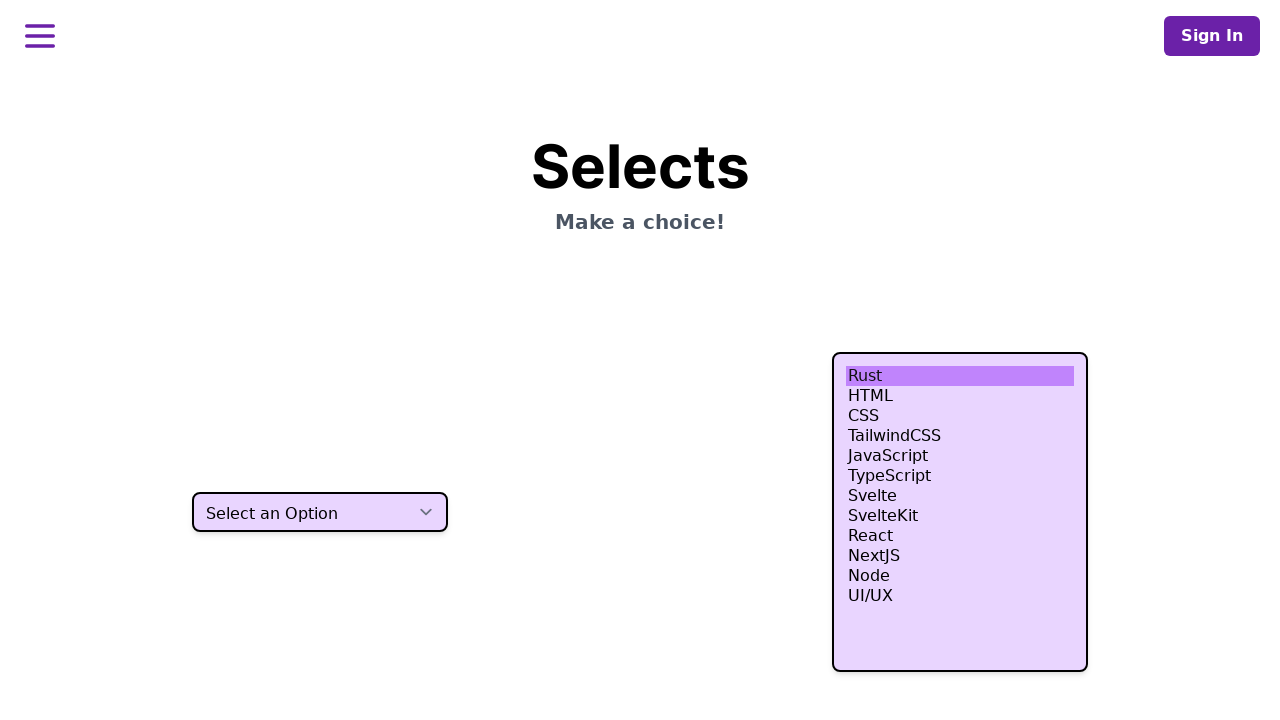

Selected 'HTML' option by visible text on select[multiple]
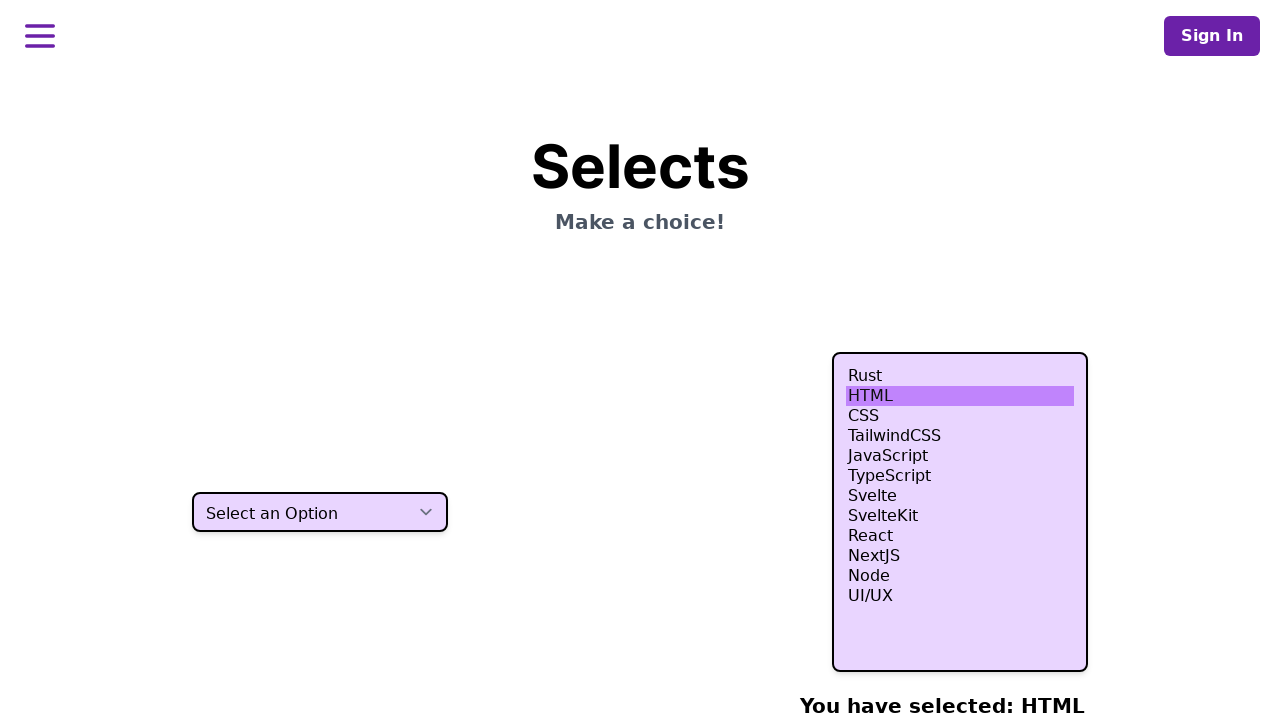

Retrieved all available options from the dropdown
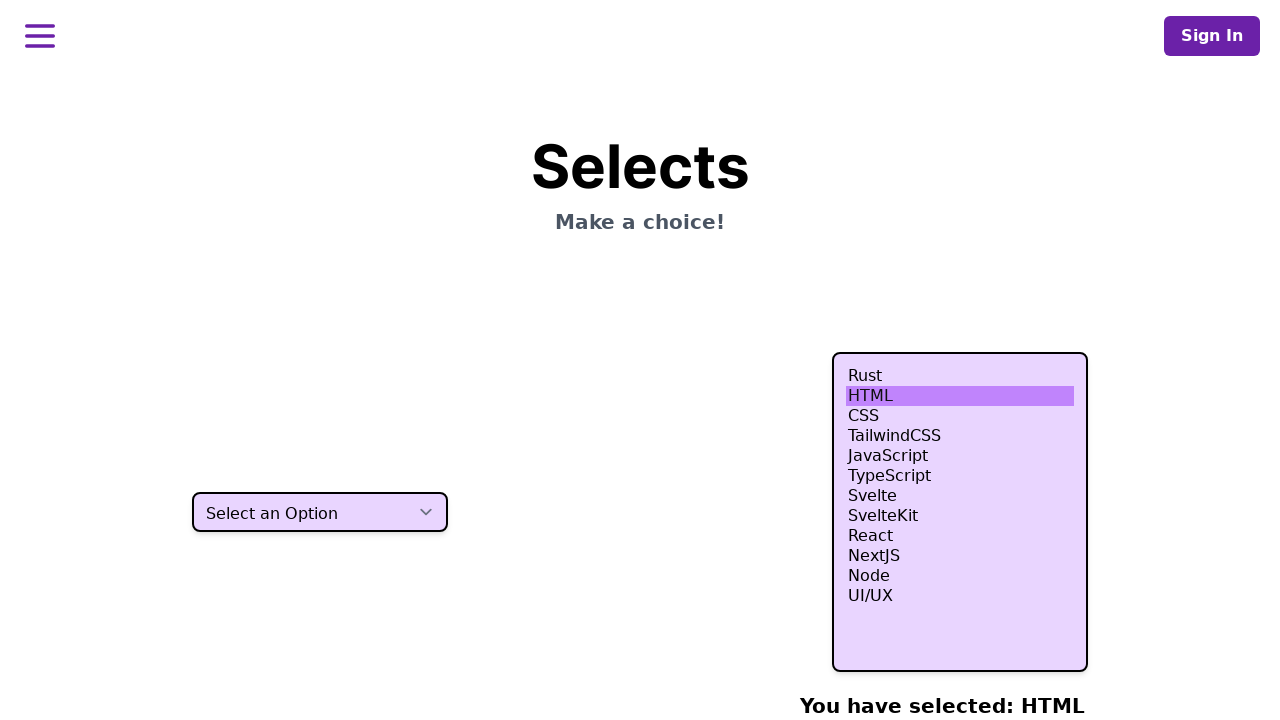

Selected option at index 3 with Ctrl+click at (960, 436) on select[multiple] option >> nth=3
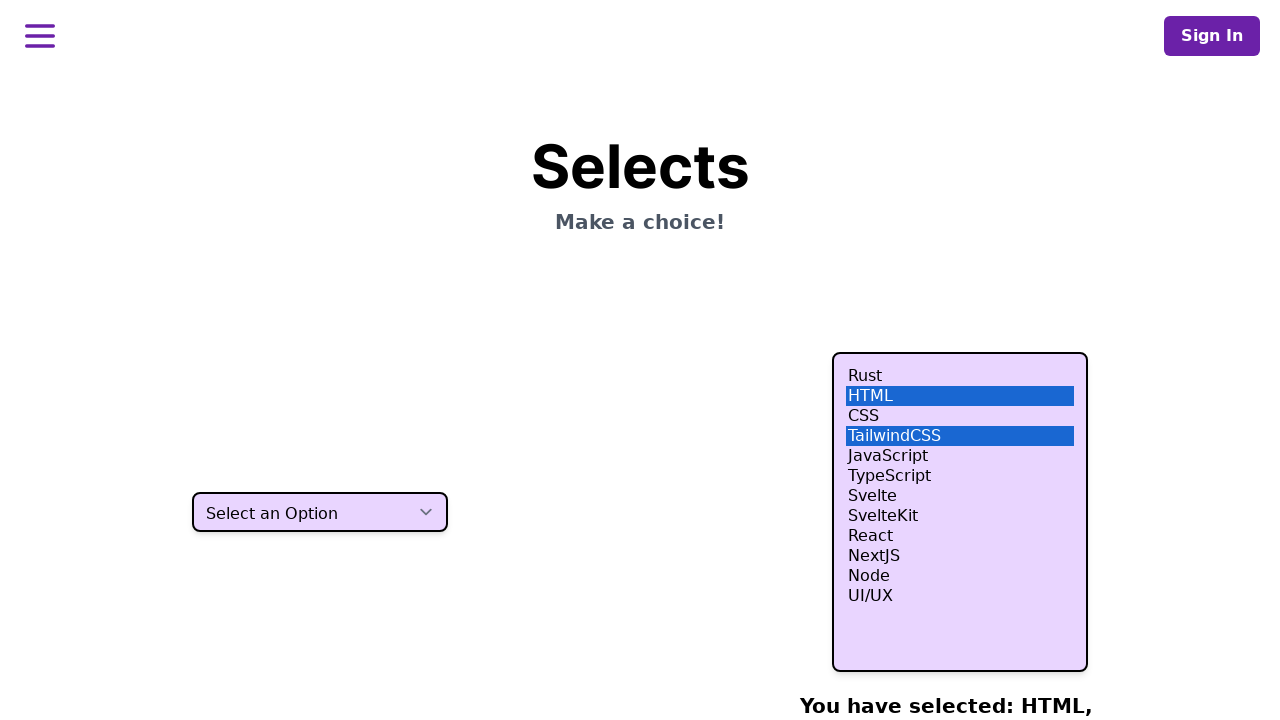

Selected option at index 4 with Ctrl+click at (960, 456) on select[multiple] option >> nth=4
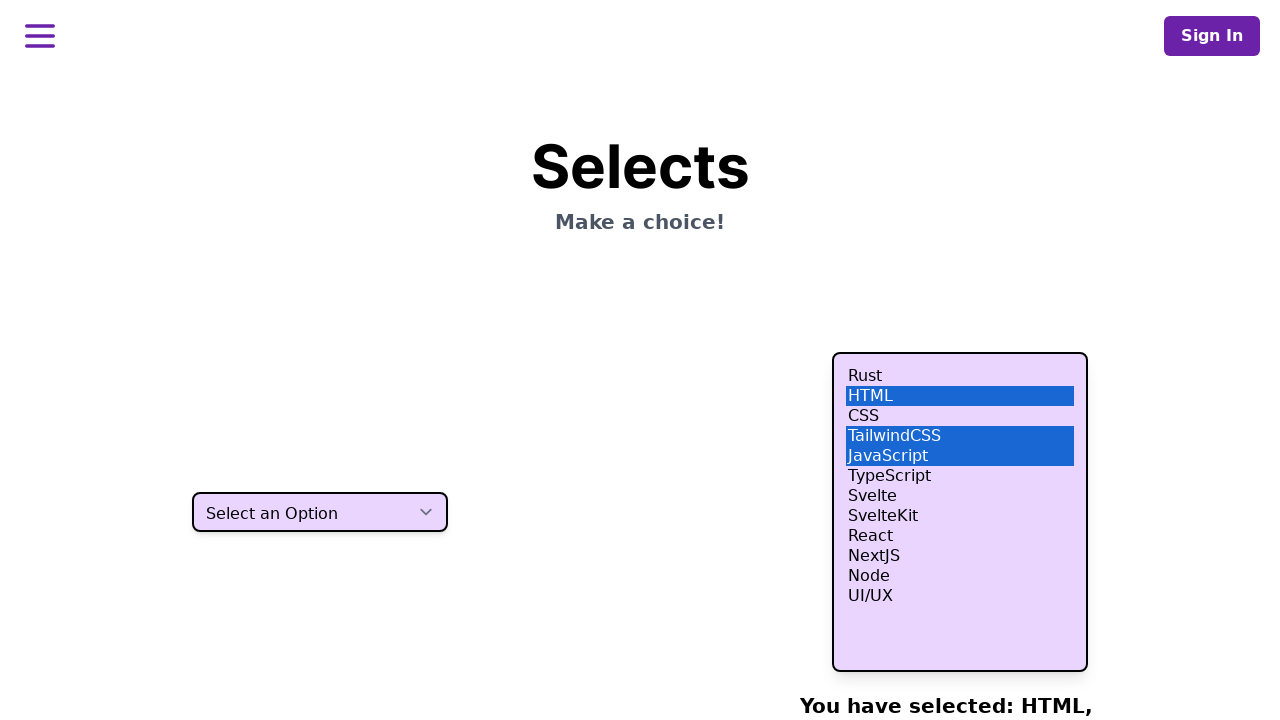

Selected option at index 5 with Ctrl+click at (960, 476) on select[multiple] option >> nth=5
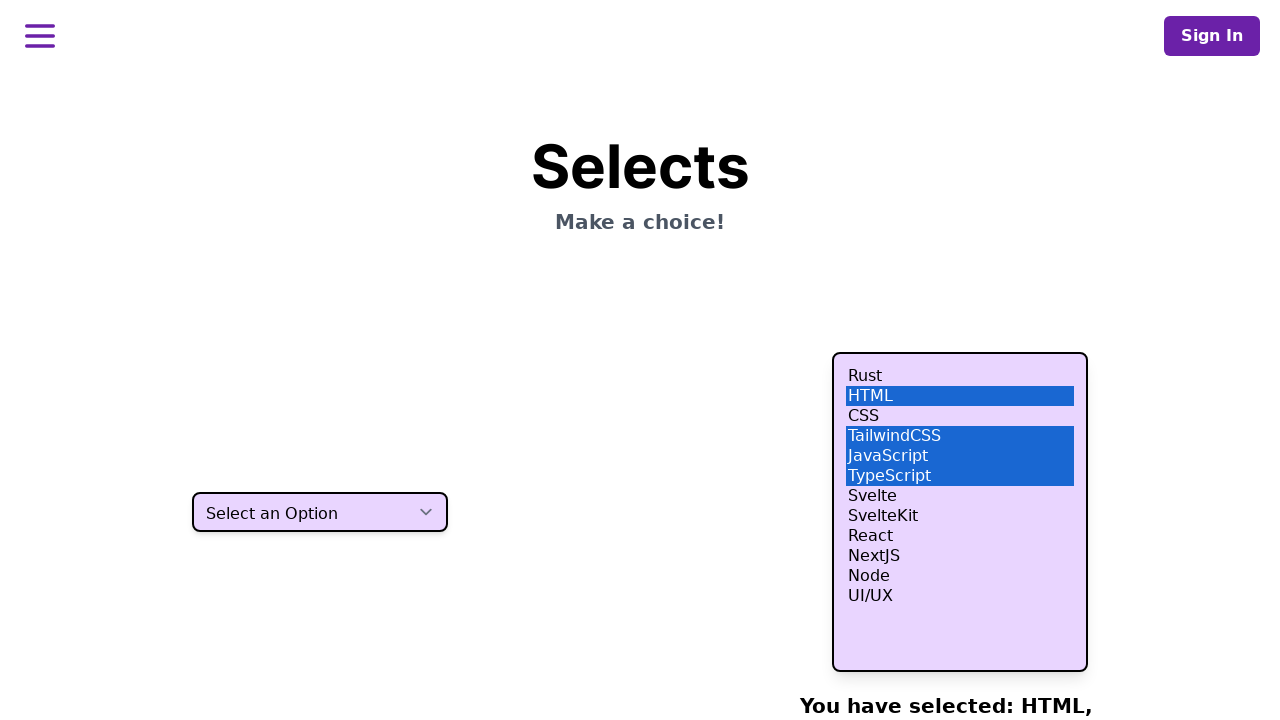

Selected 'nodejs' option by value on select[multiple]
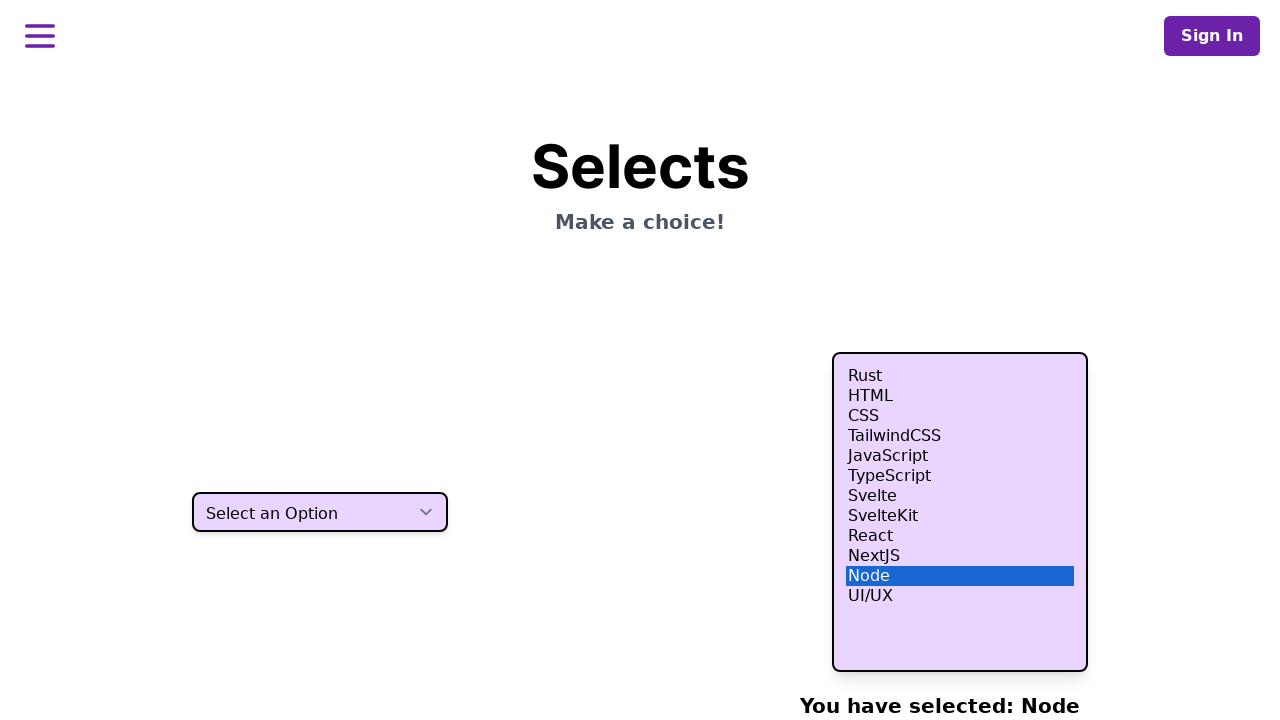

Deselected option at index 4 with Ctrl+click at (960, 456) on select[multiple] option >> nth=4
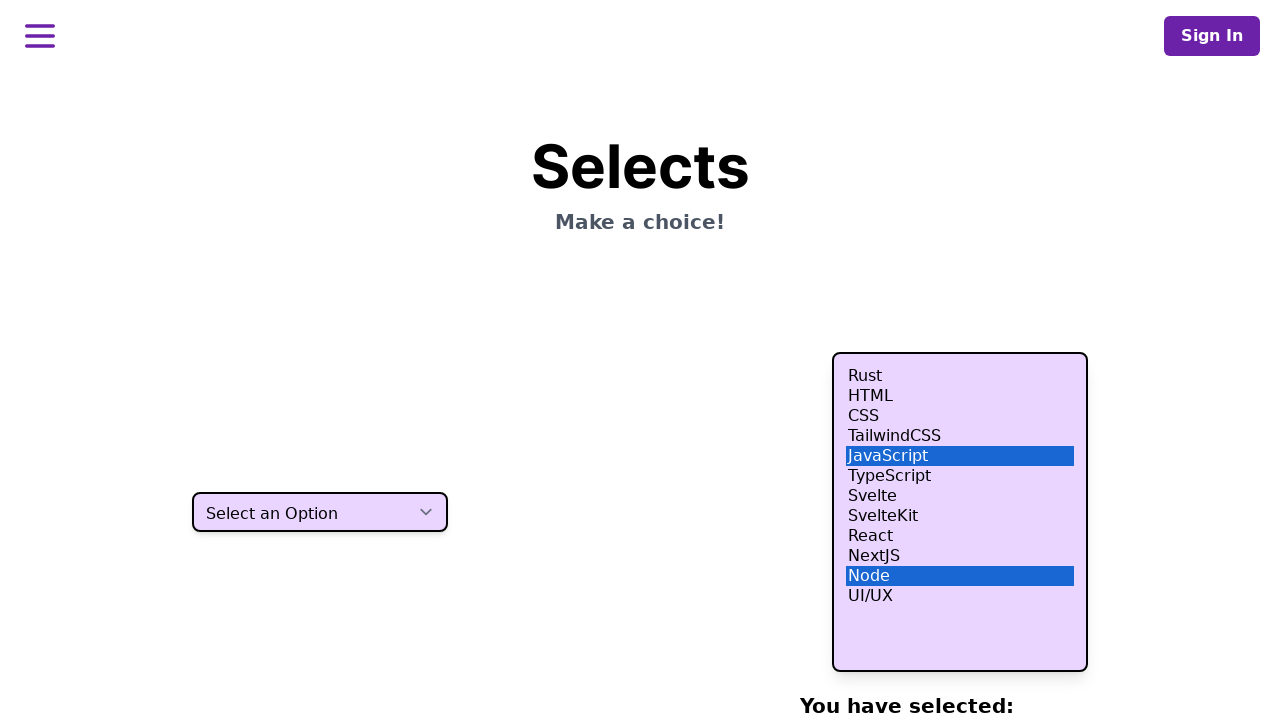

Retrieved all currently selected options
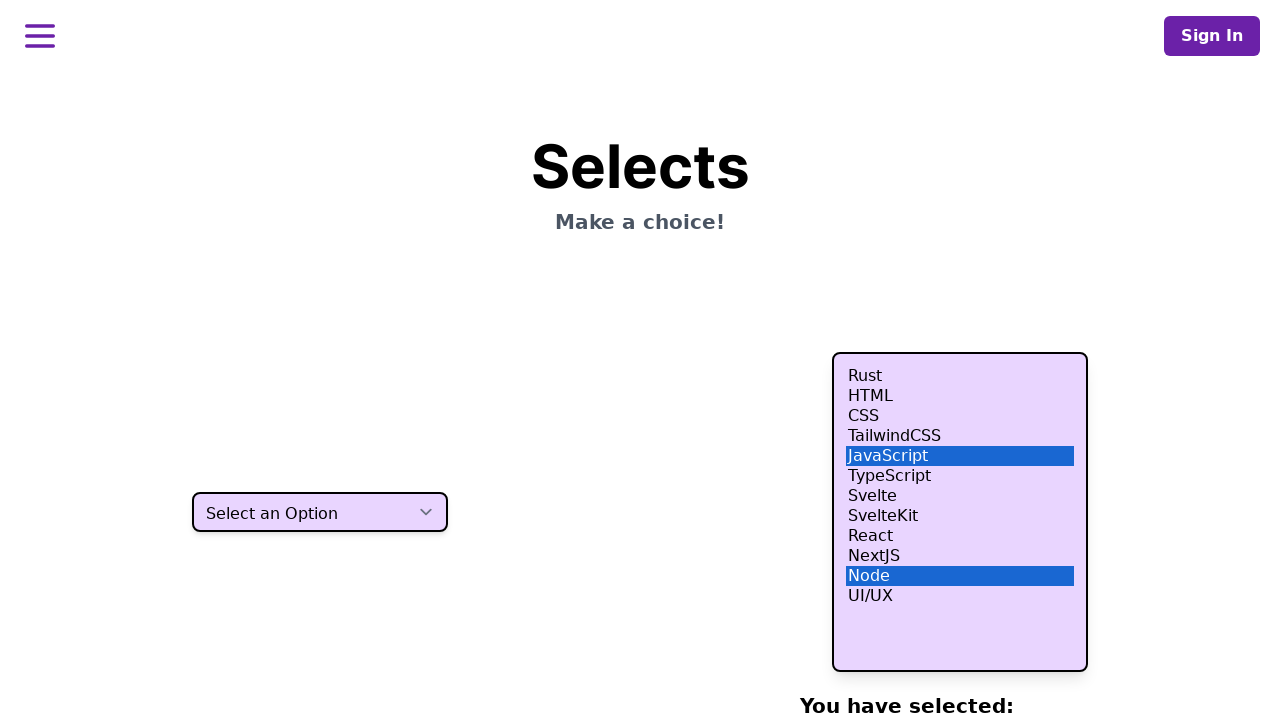

Printed selected option: JavaScript
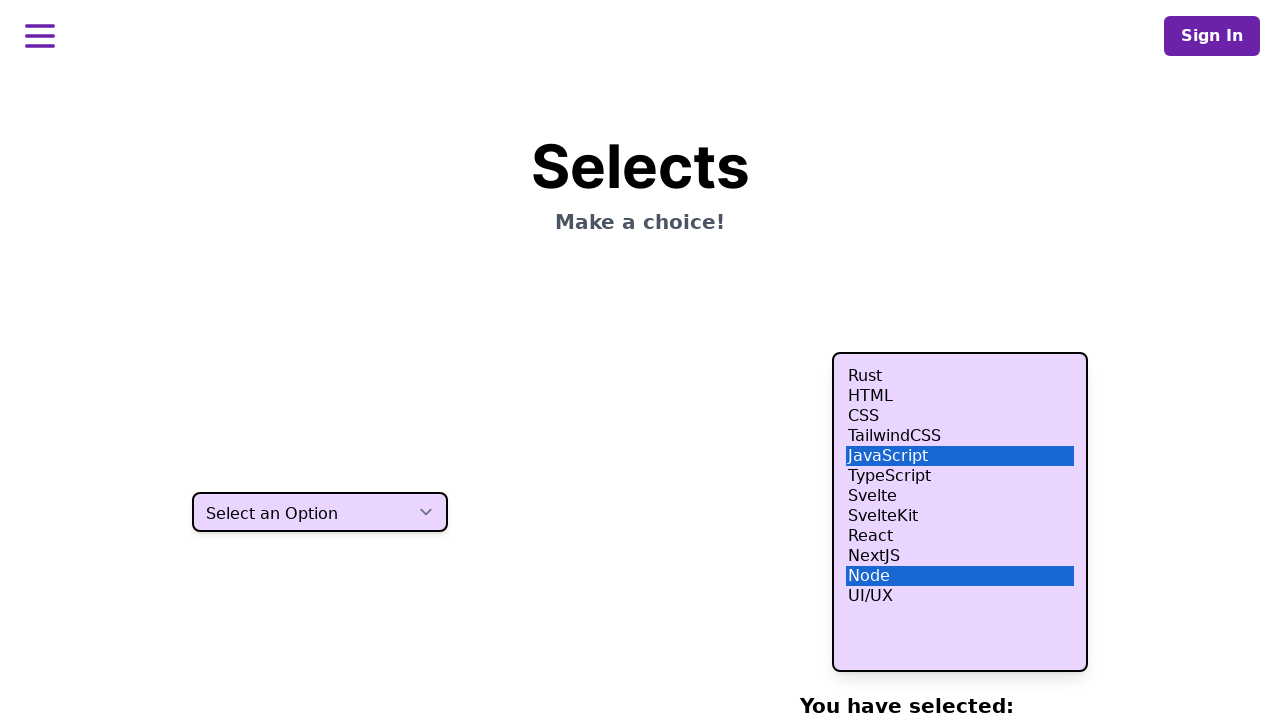

Printed selected option: Node
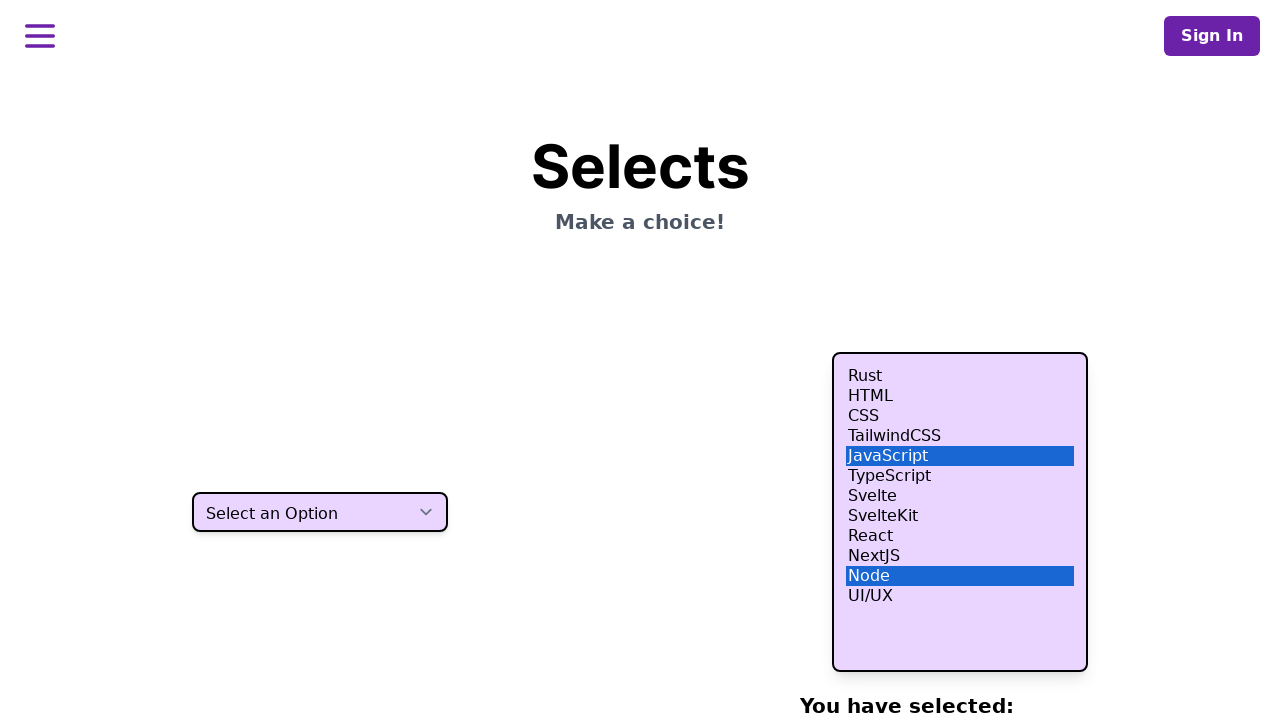

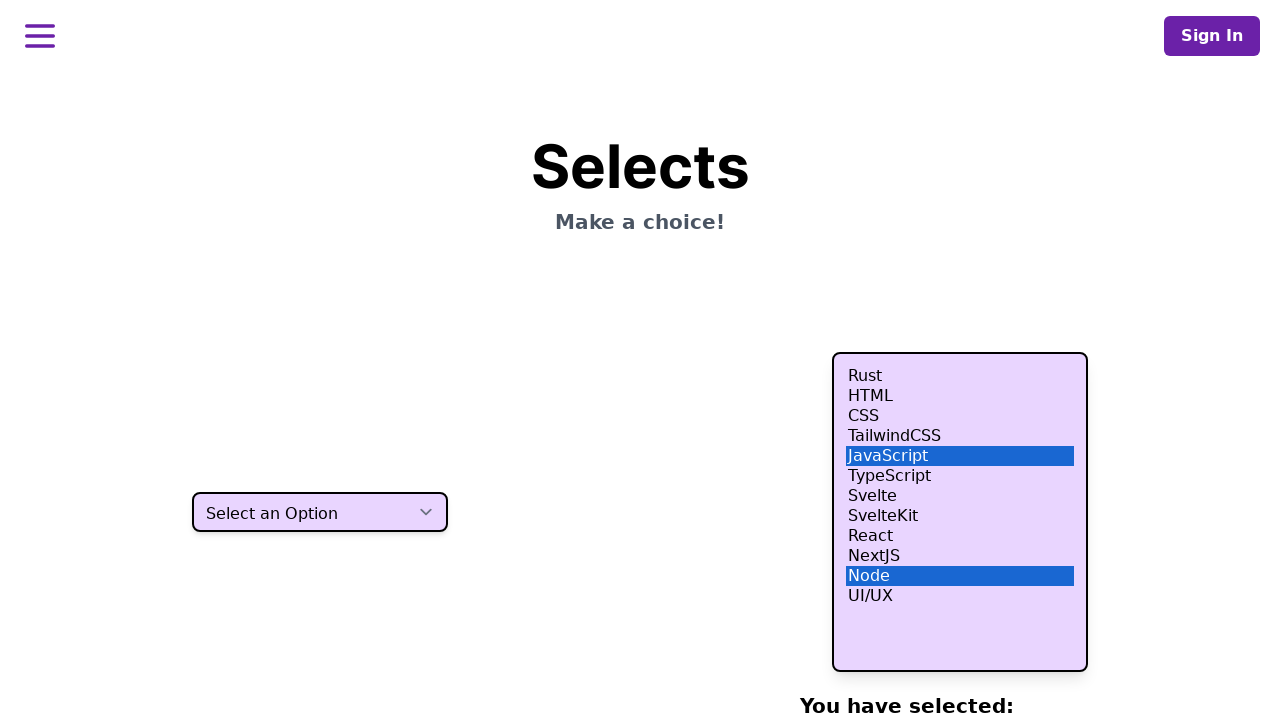